Tests that the Jobbio Tradeix page loads successfully and JavaScript executes properly by waiting for the page content to render.

Starting URL: https://jobbio.com/tradeix

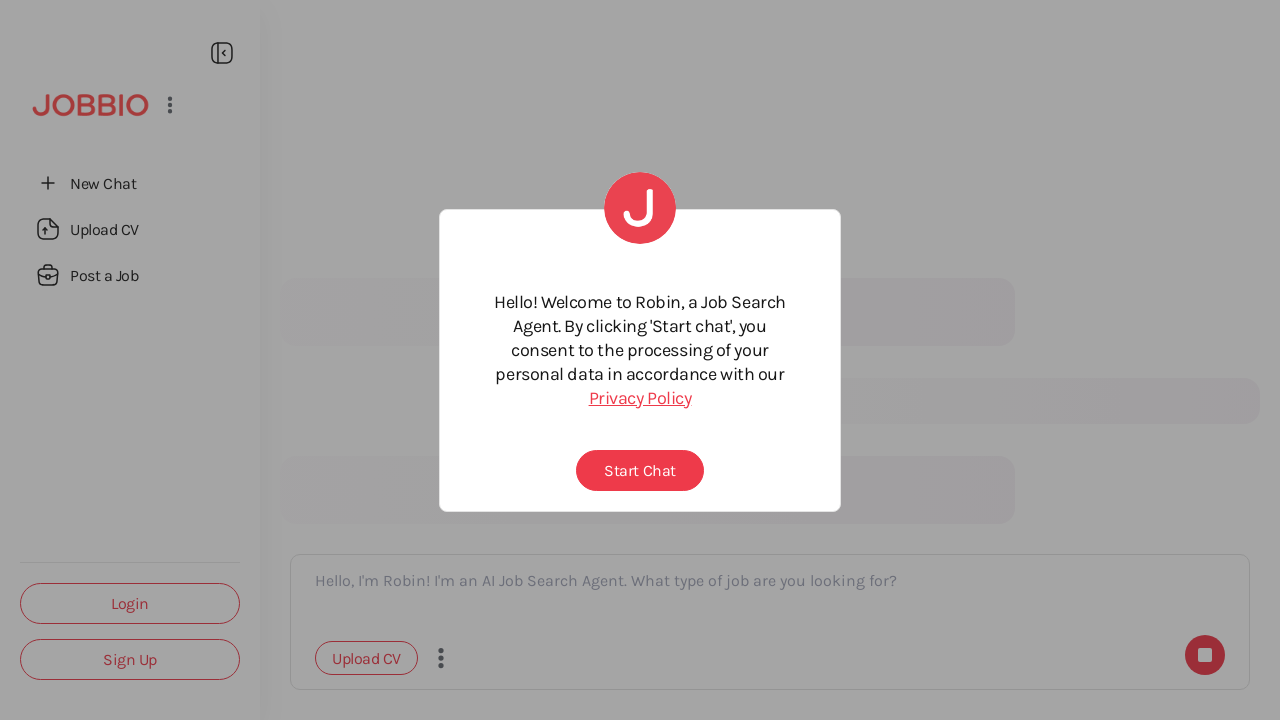

Waited for network idle state - JavaScript execution and page content loading complete
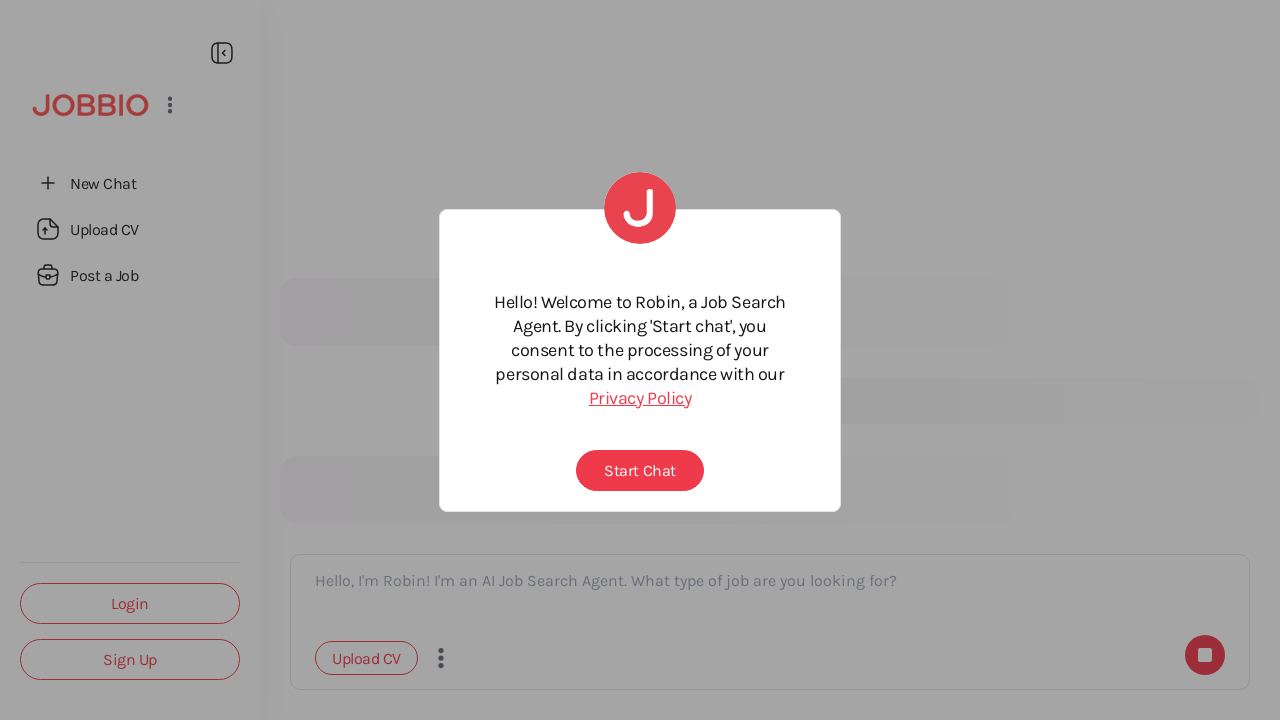

Verified body element is present - Jobbio Tradeix page loaded successfully
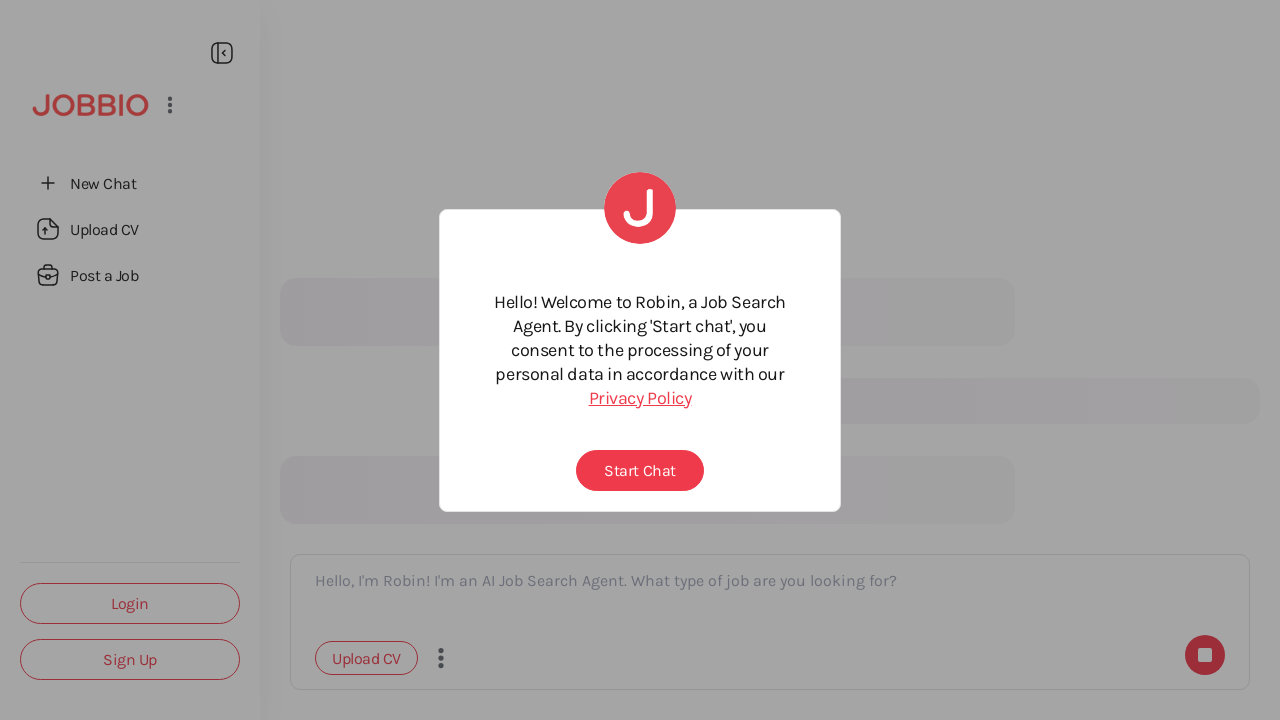

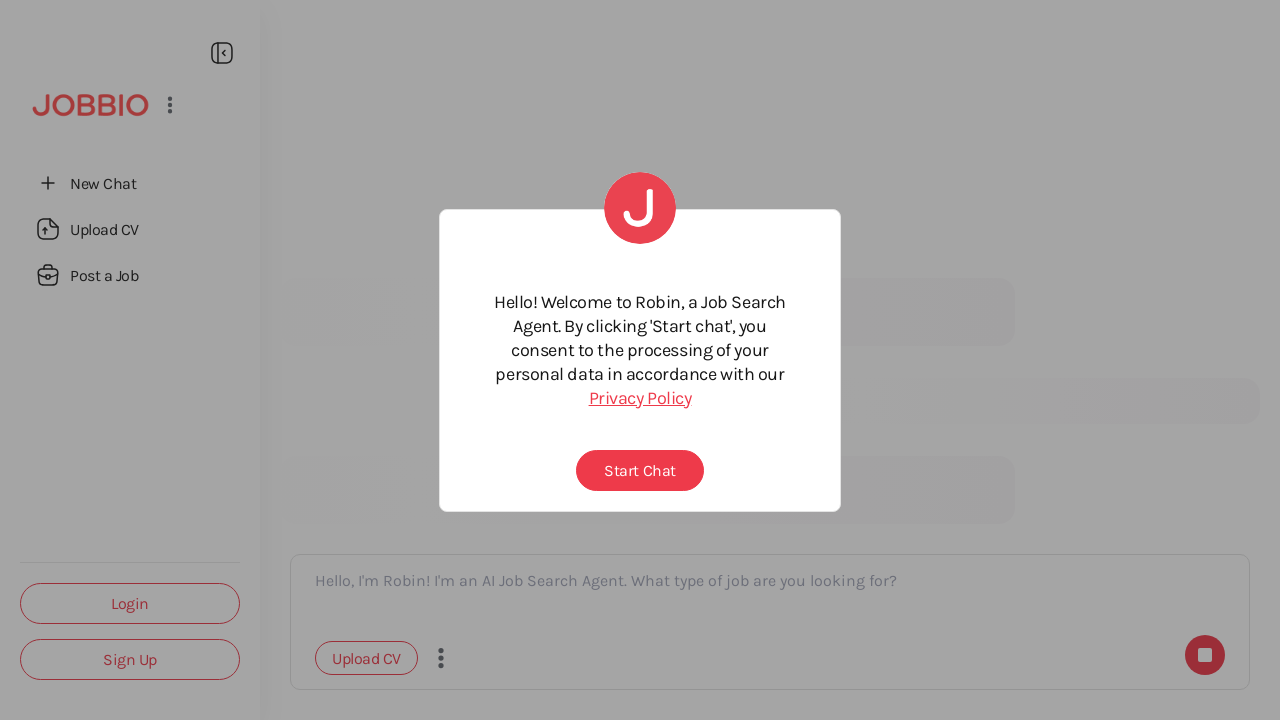